Tests filling text input and password fields using CSS selectors

Starting URL: https://bonigarcia.dev/selenium-webdriver-java/web-form.html

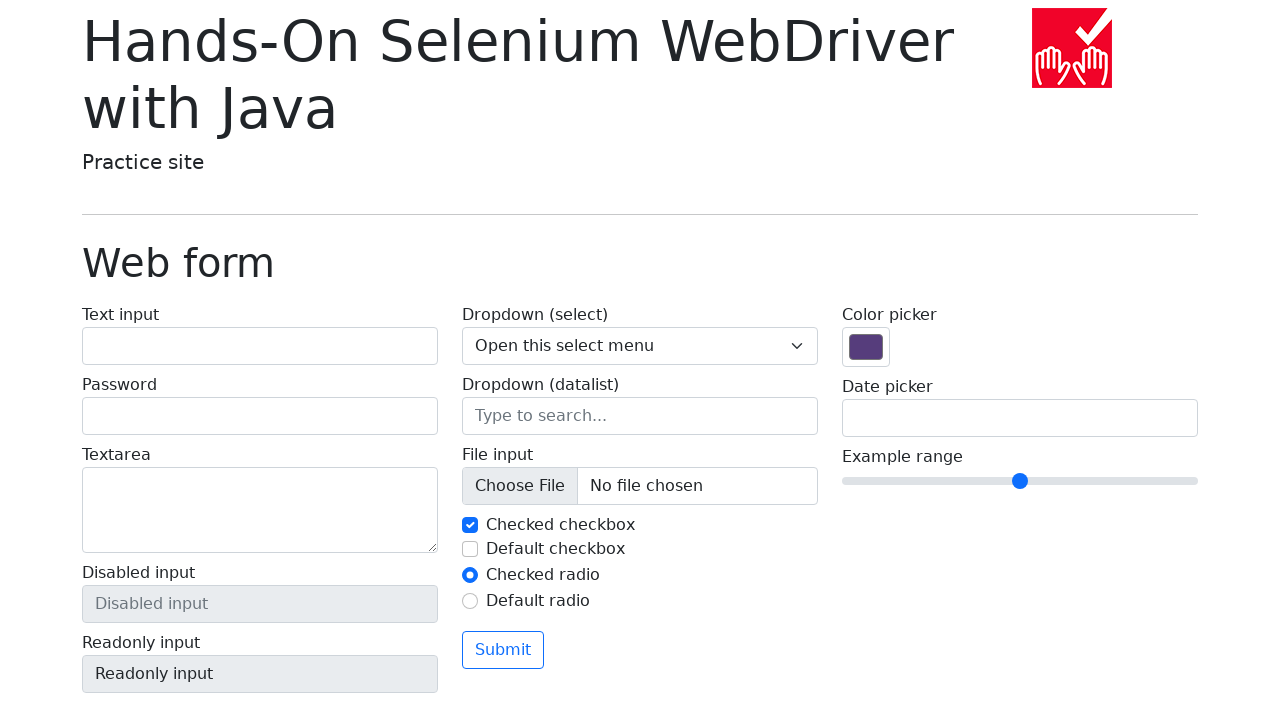

Filled text input field with 'test text' using CSS selector #my-text-id on #my-text-id
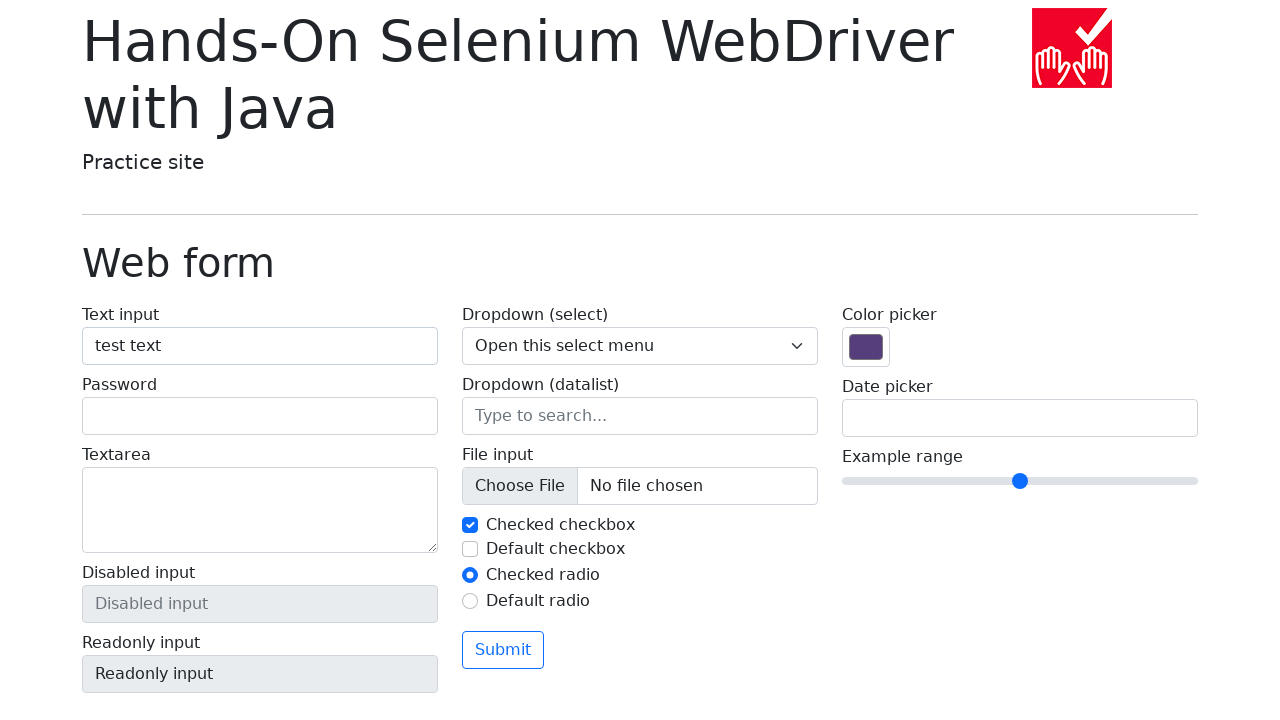

Filled password field with 'fkls' using CSS selector input[name='my-password'] on input[name='my-password']
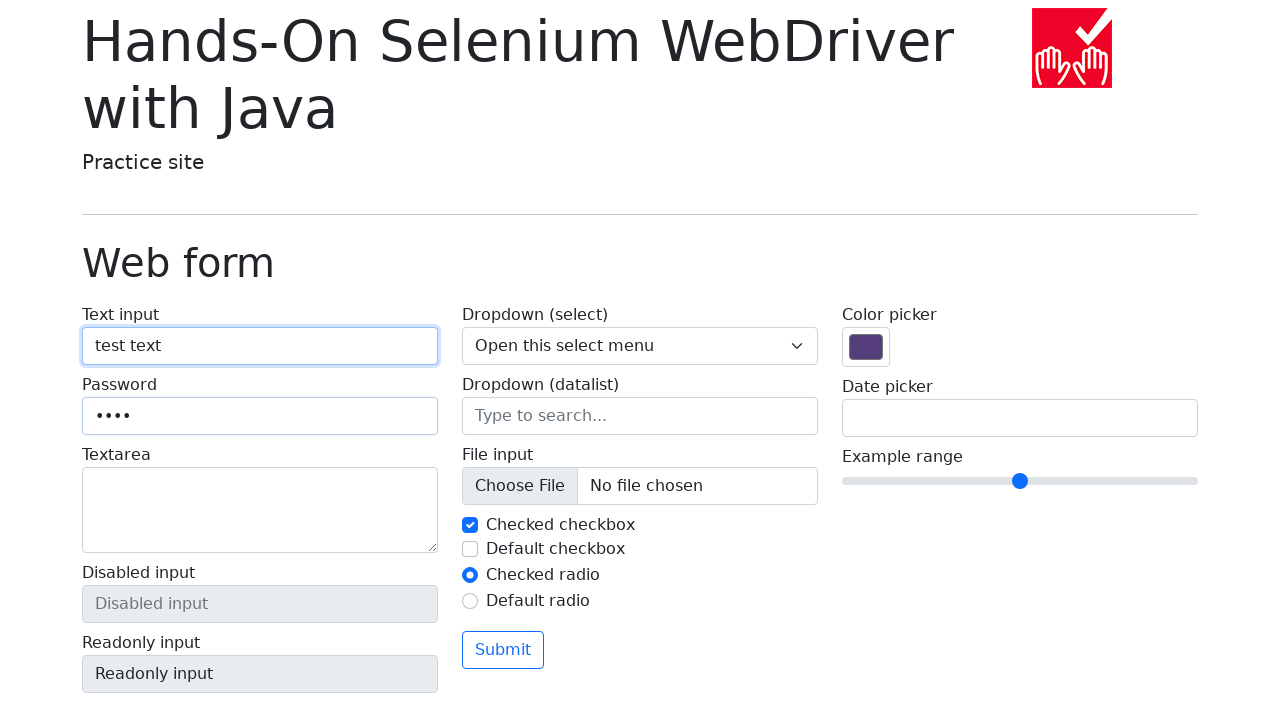

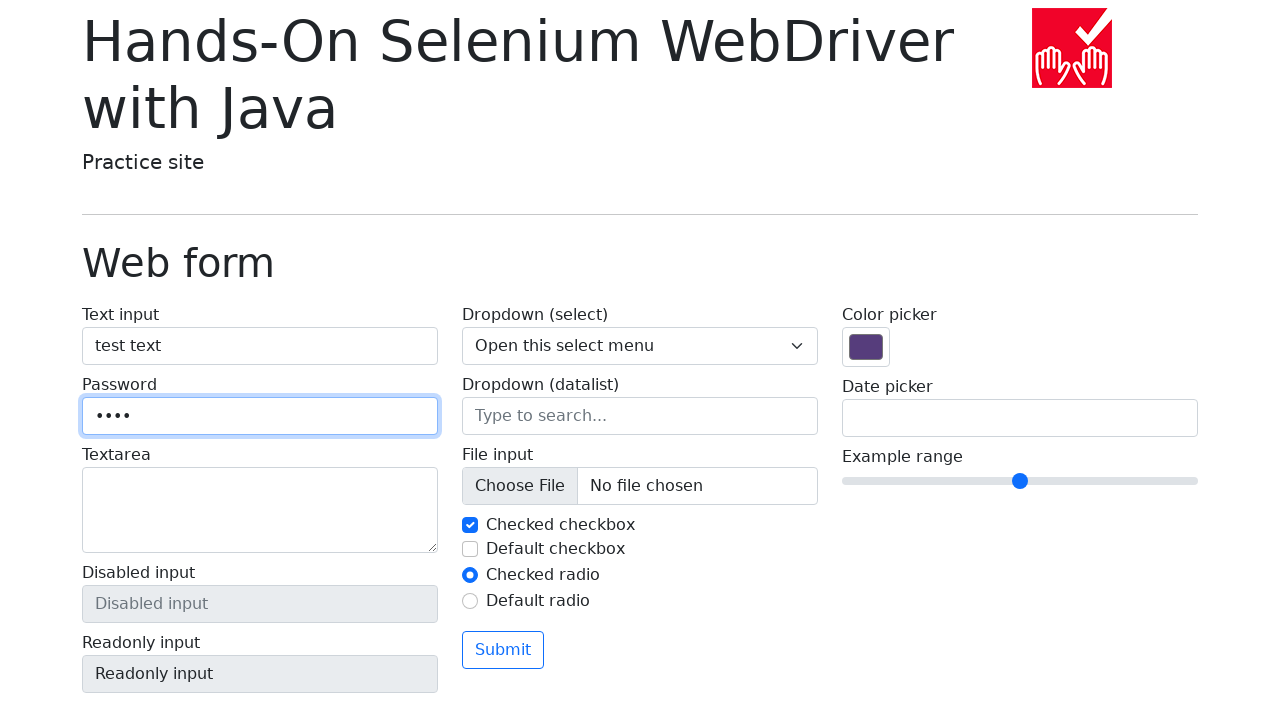